Navigates to 163.com (a Chinese news portal) and verifies the page loads by checking the title and URL

Starting URL: http://www.163.com

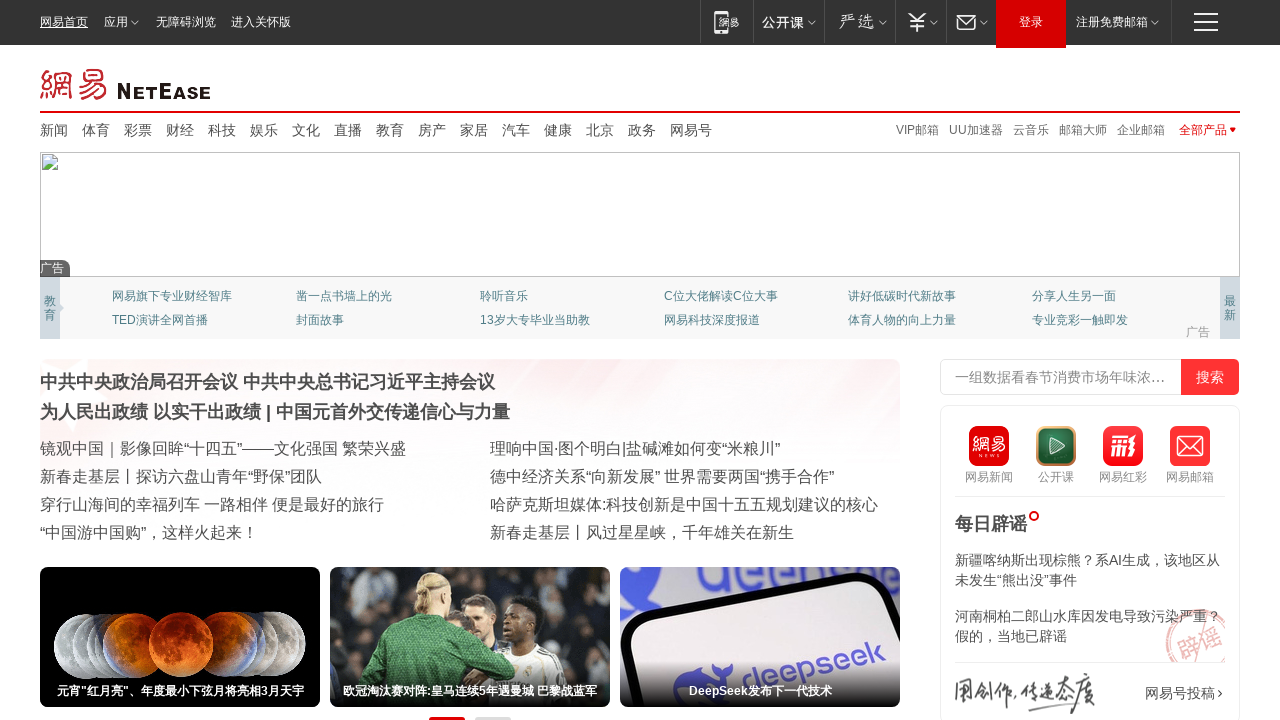

Waited for page to load (domcontentloaded state)
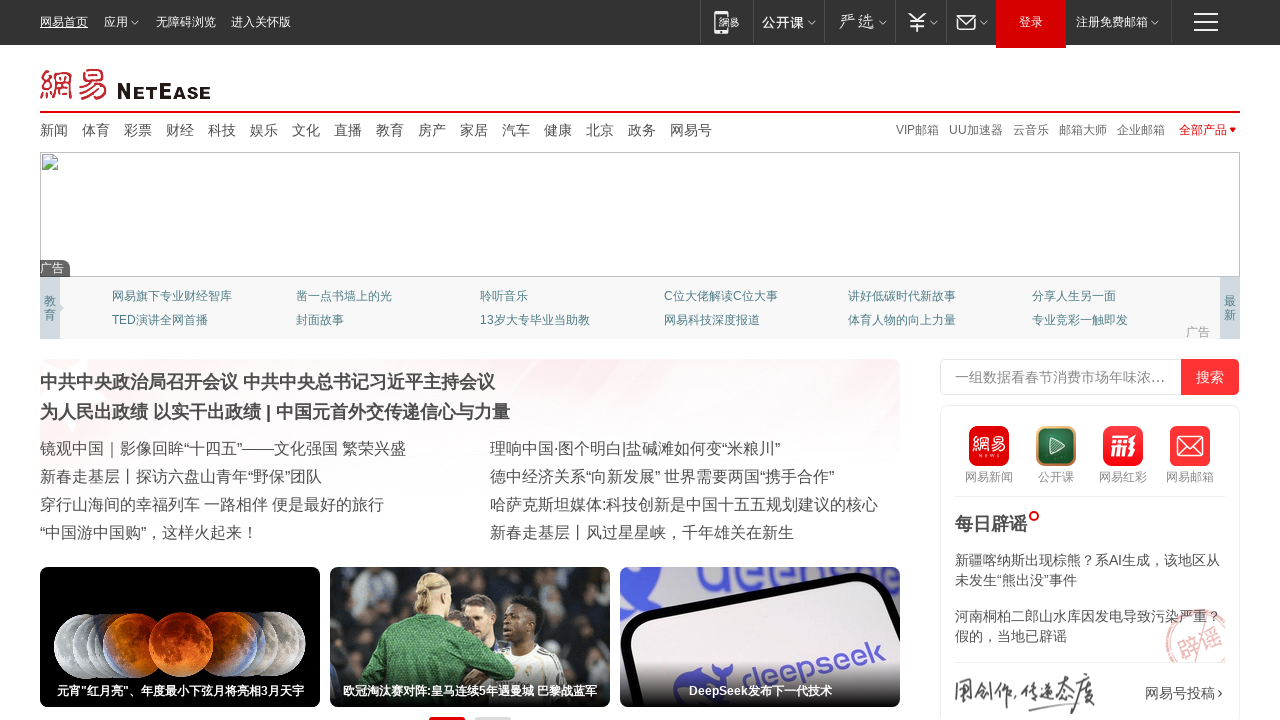

Retrieved page title: 网易
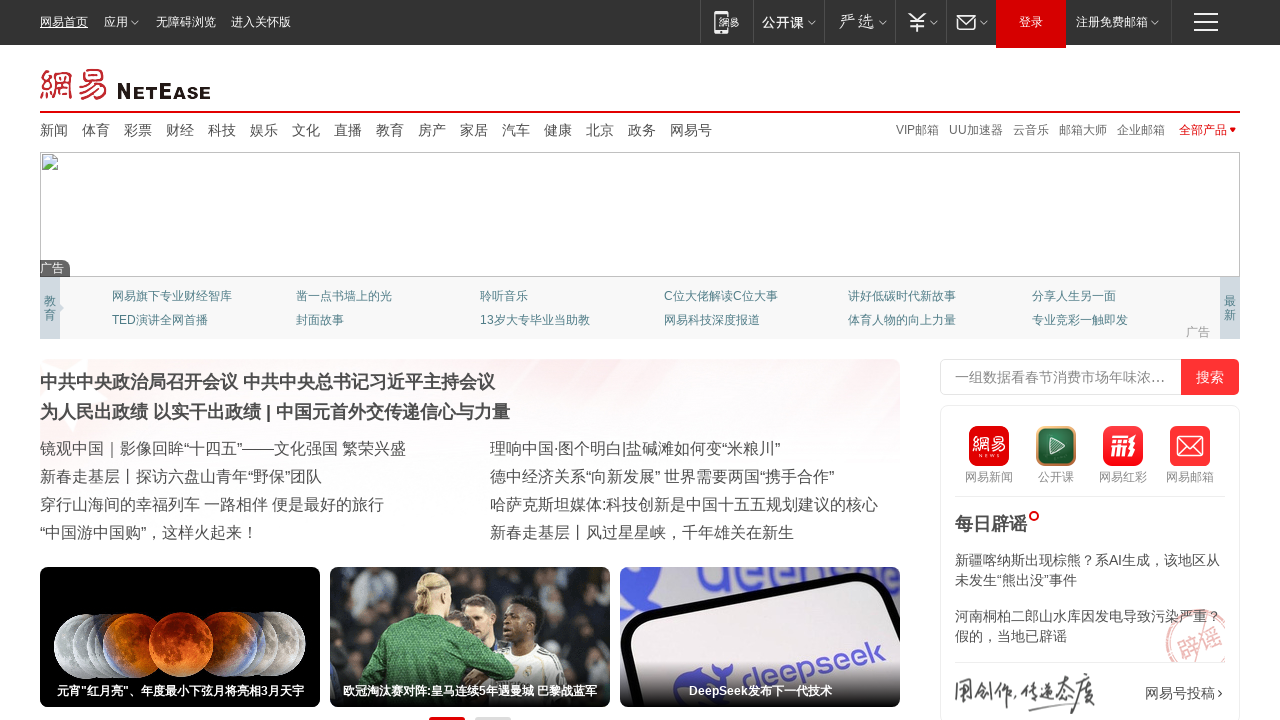

Retrieved current URL: https://www.163.com/?referFrom=
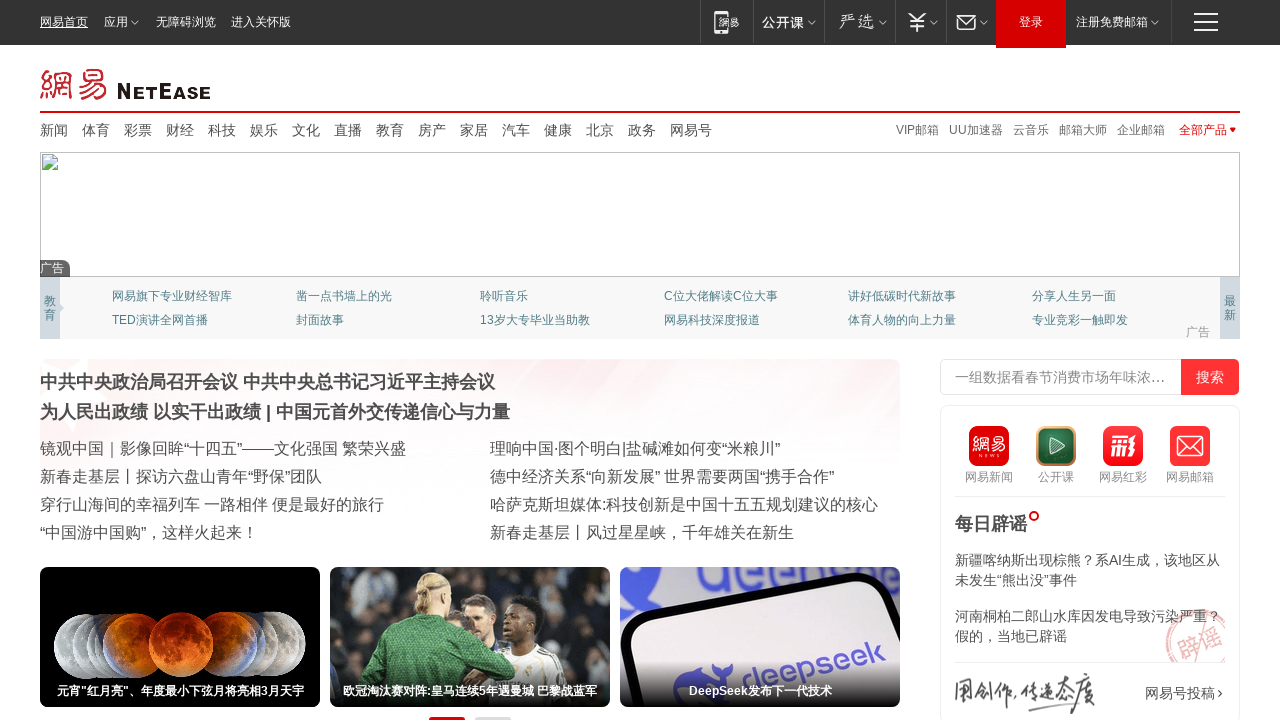

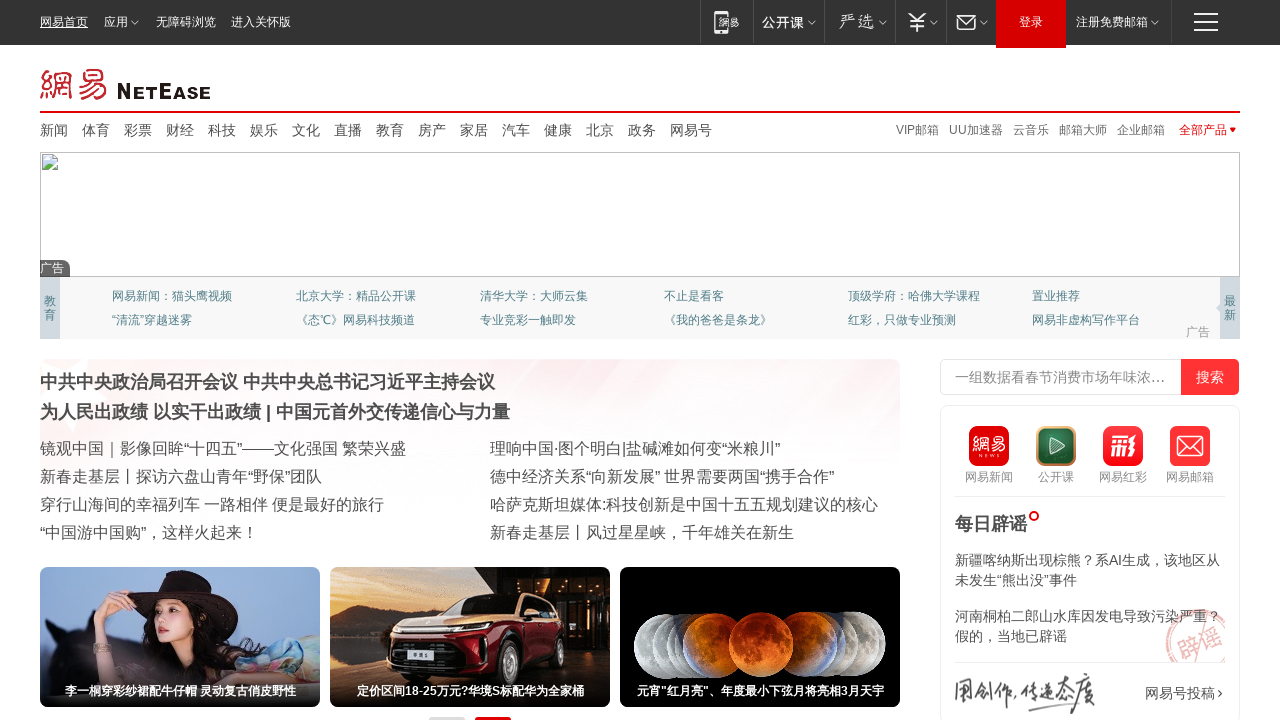